Tests an explicit wait scenario by waiting for a price element to display "$100", then clicking a button, calculating a mathematical result based on a displayed value, filling in an answer field, and submitting the form.

Starting URL: http://suninjuly.github.io/explicit_wait2.html

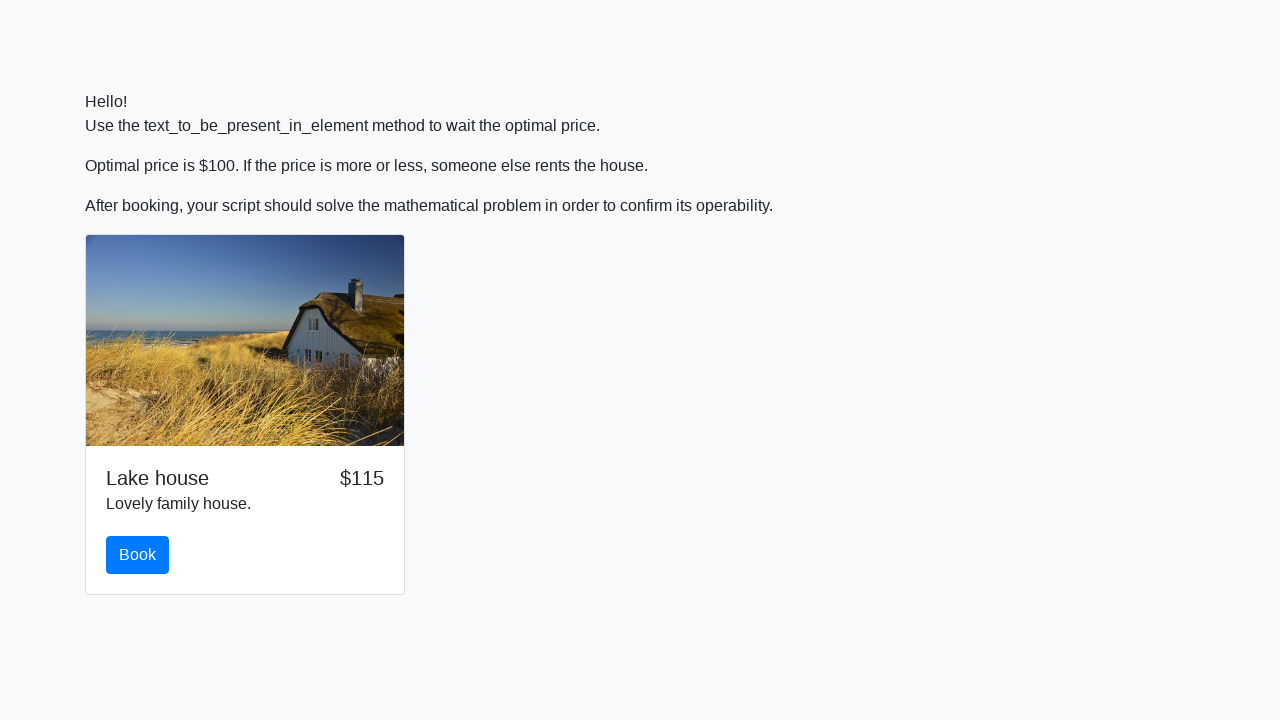

Waited for price element to display '$100'
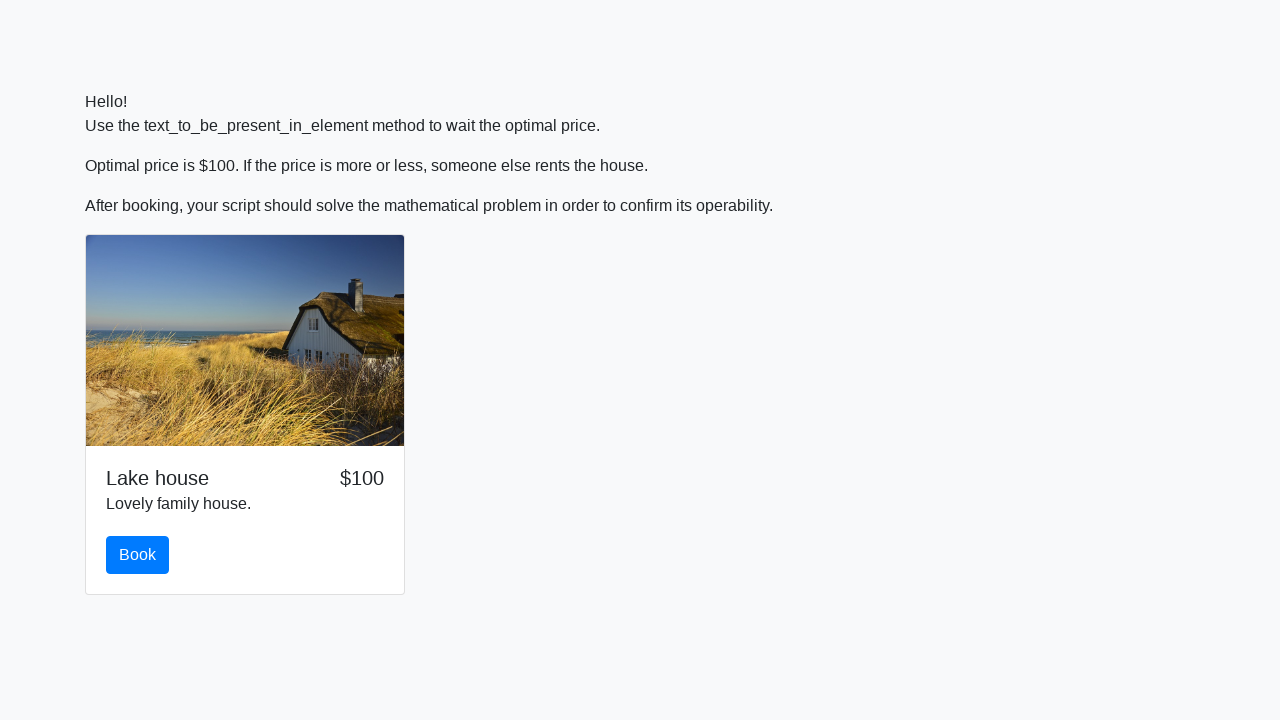

Clicked the button to proceed at (138, 555) on button.btn
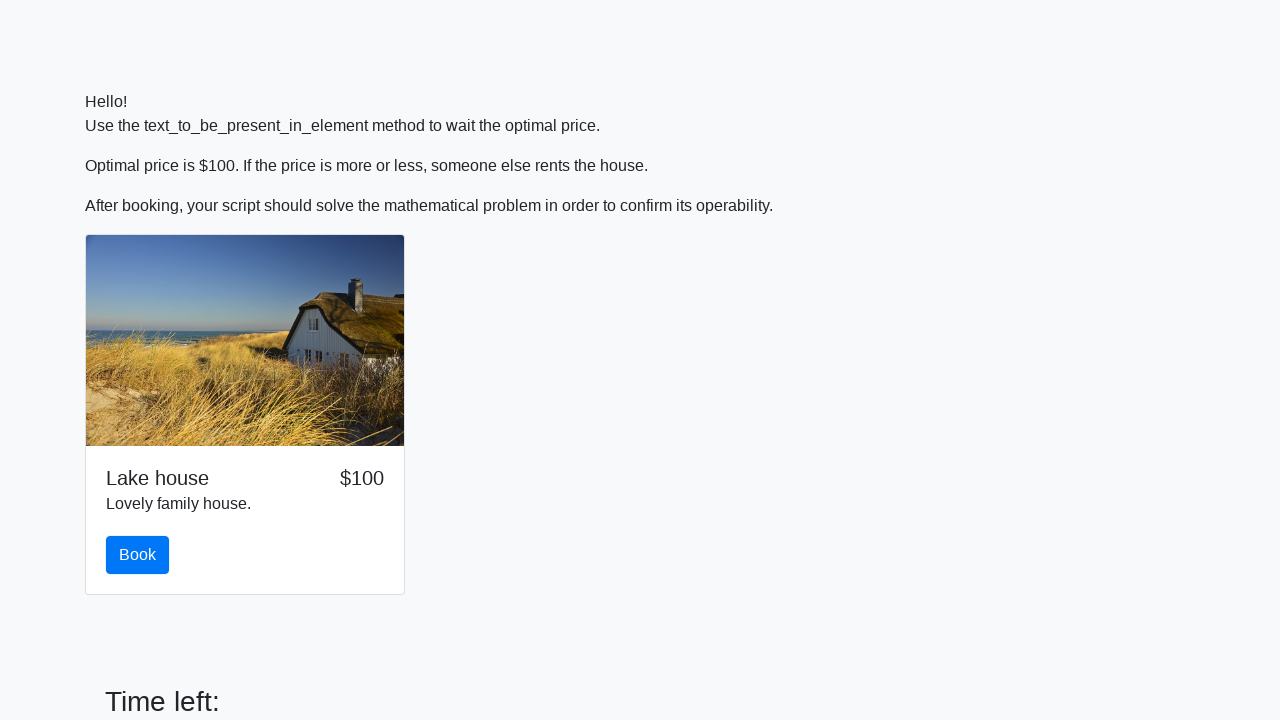

Retrieved input value for calculation: 399
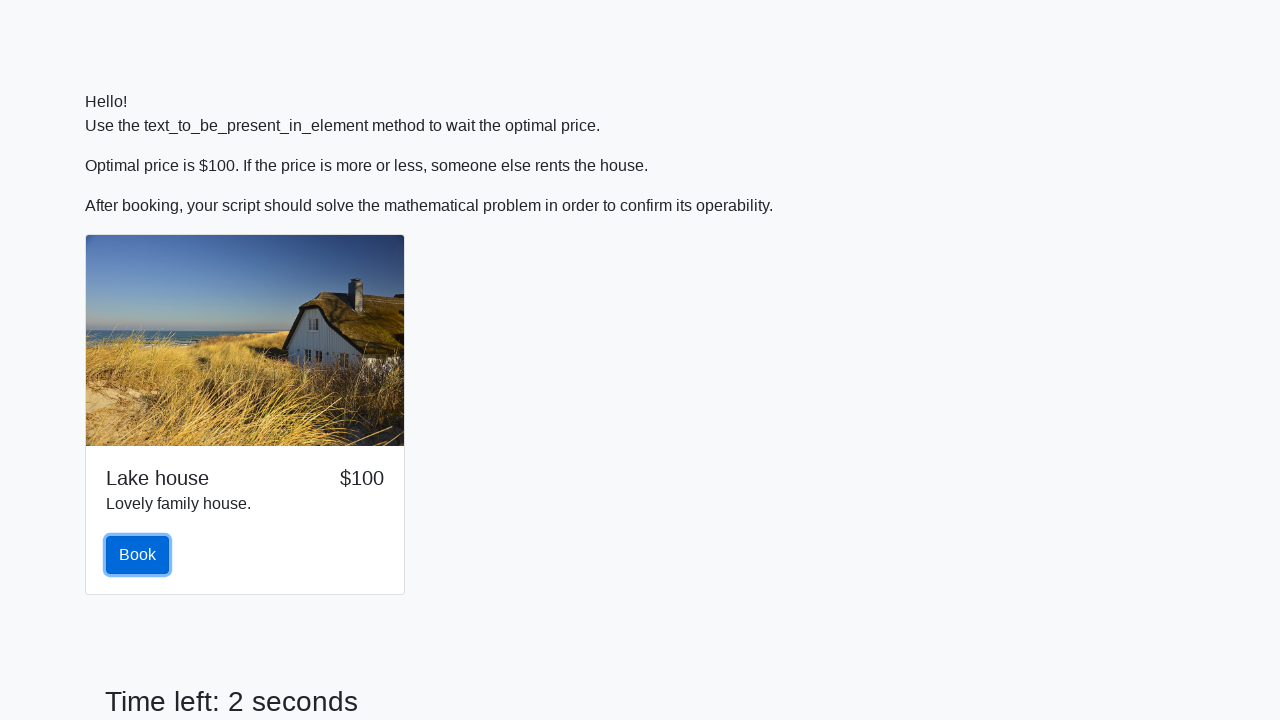

Calculated mathematical result: -1.5474740620038219
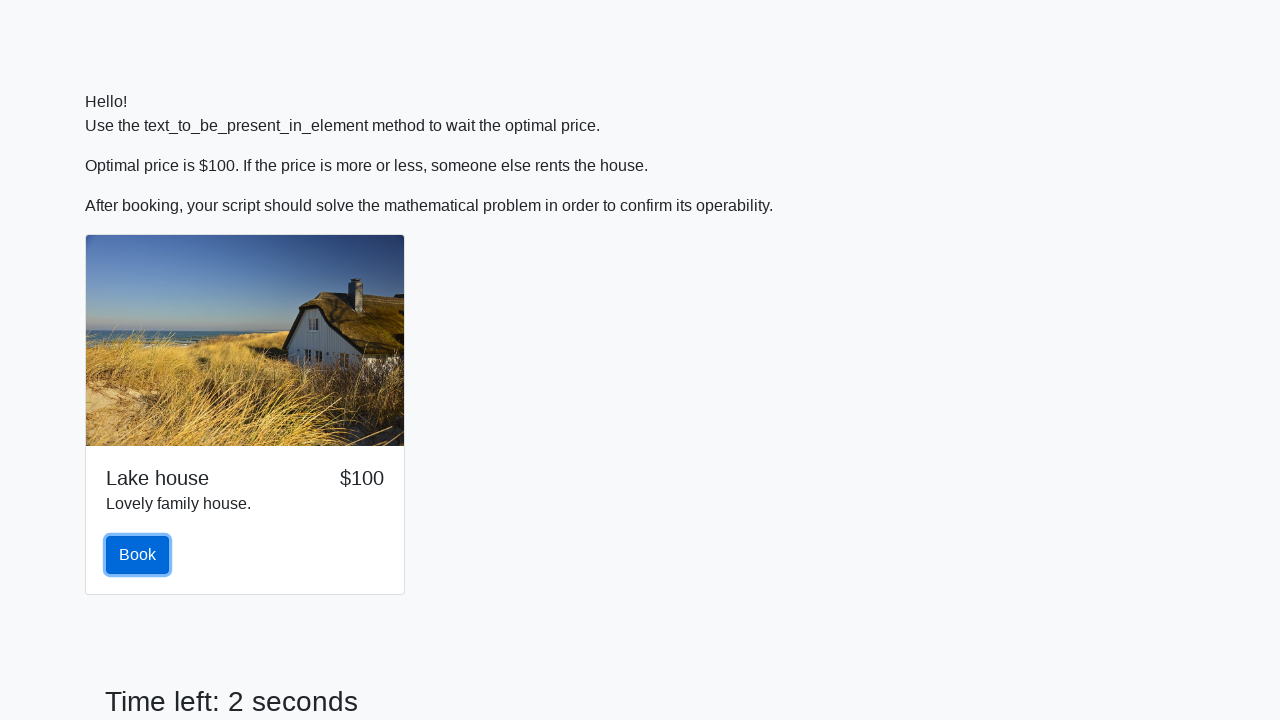

Filled answer field with calculated value: -1.5474740620038219 on #answer
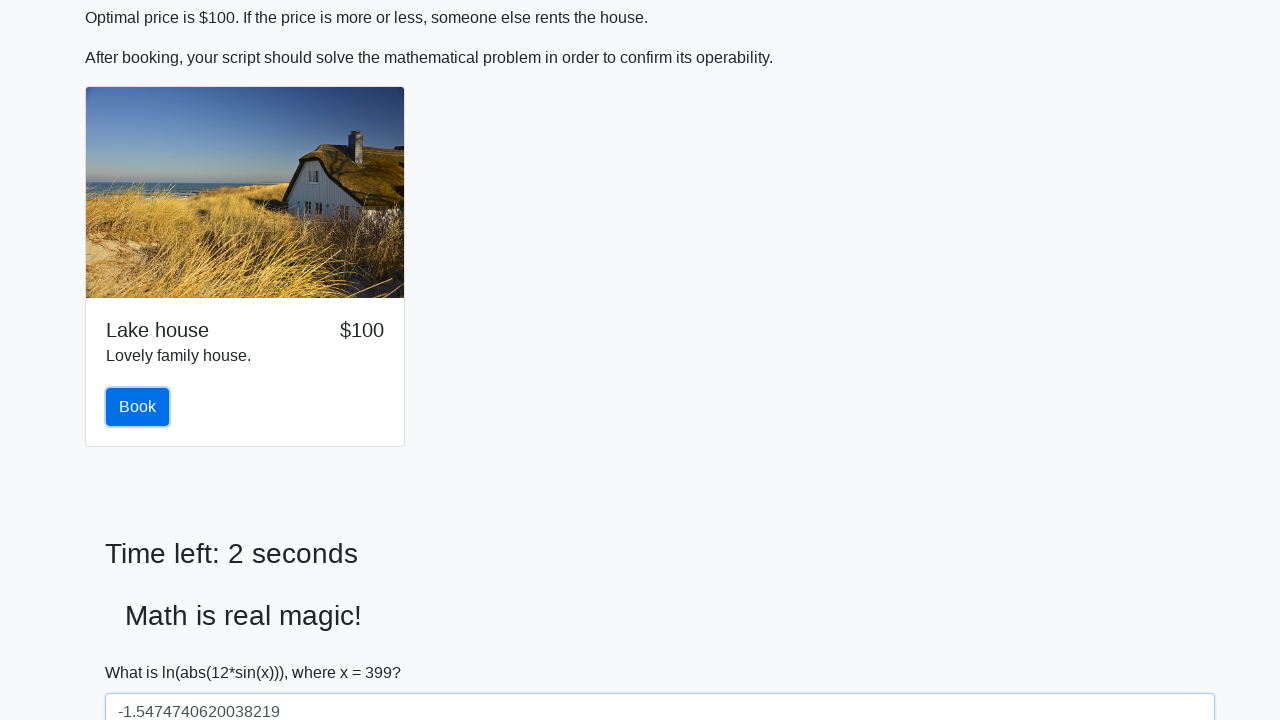

Clicked solve button to submit the form at (143, 651) on #solve
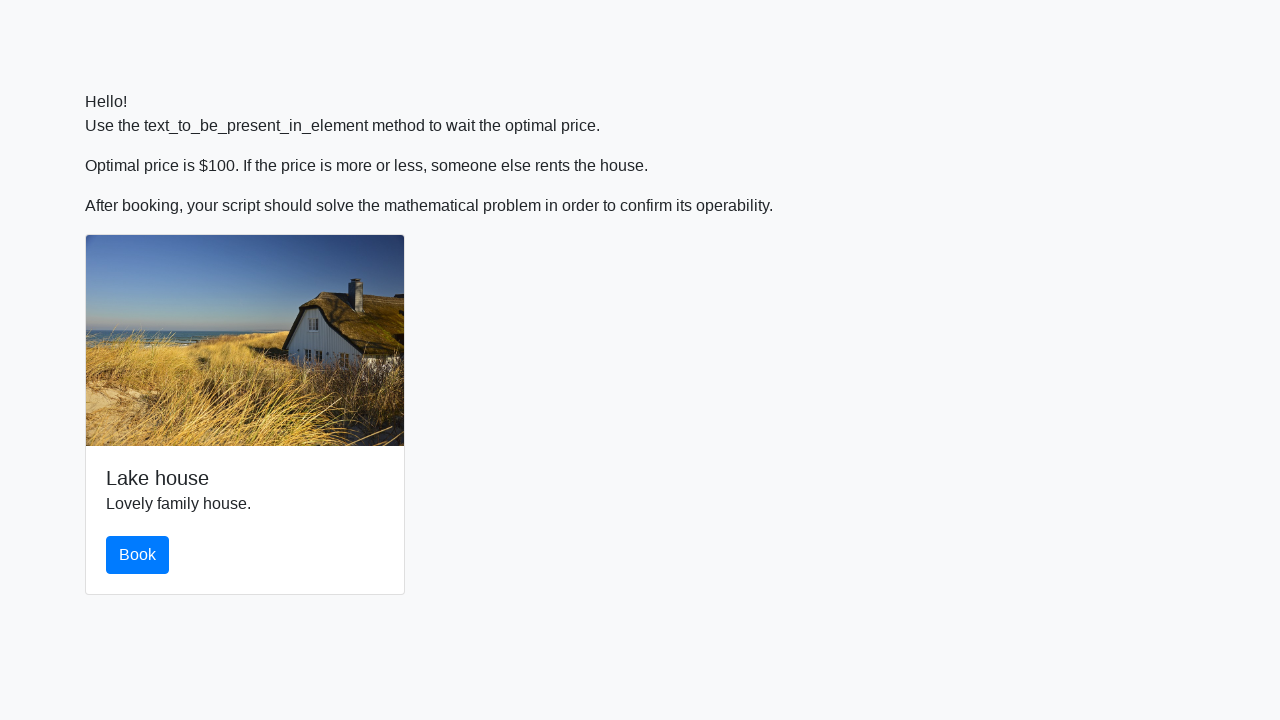

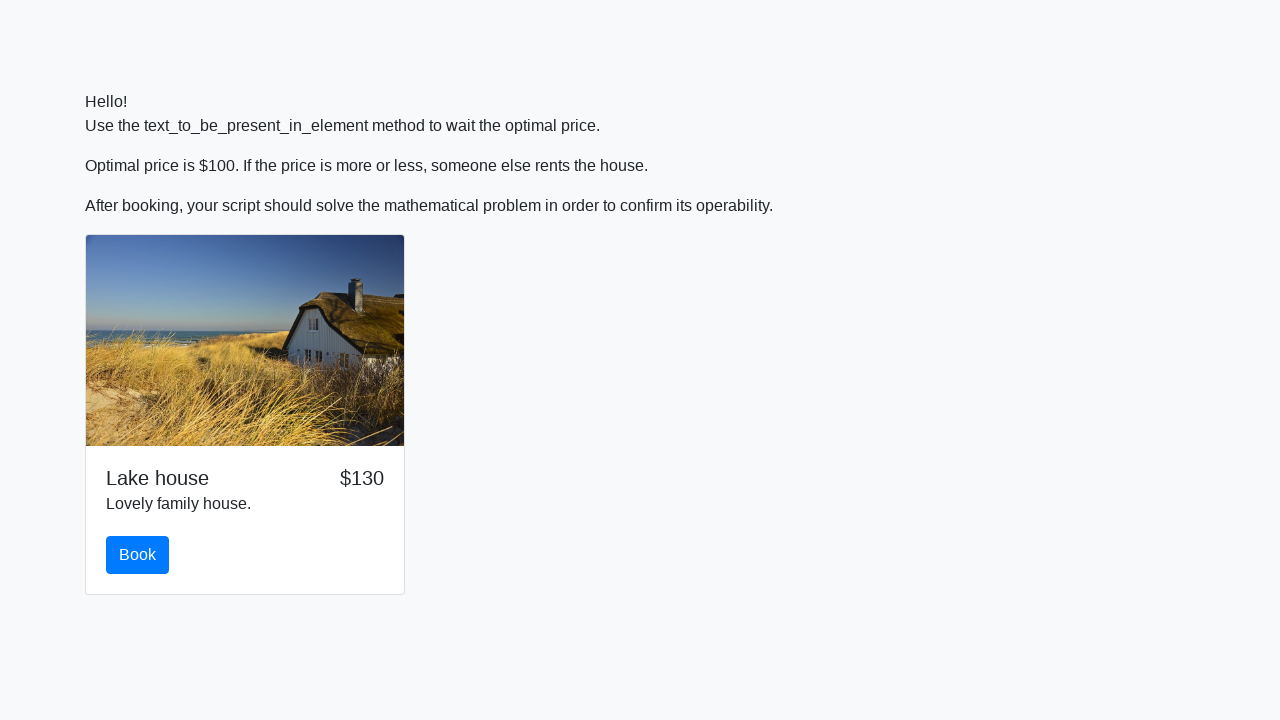